Tests form filling on an Angular practice page by entering name, email, password, selecting gender from dropdown, choosing a radio button, entering birth date, and submitting the form.

Starting URL: https://rahulshettyacademy.com/angularpractice/

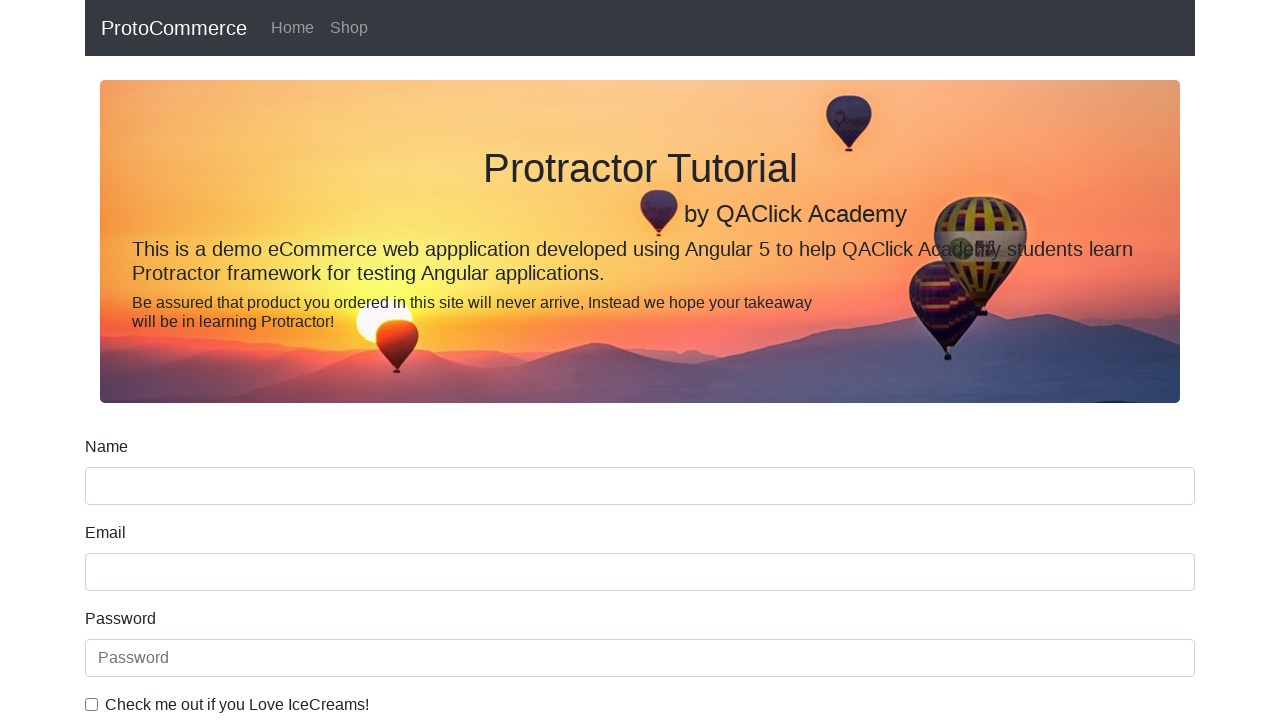

Filled name field with 'krishna' on input[name='name']
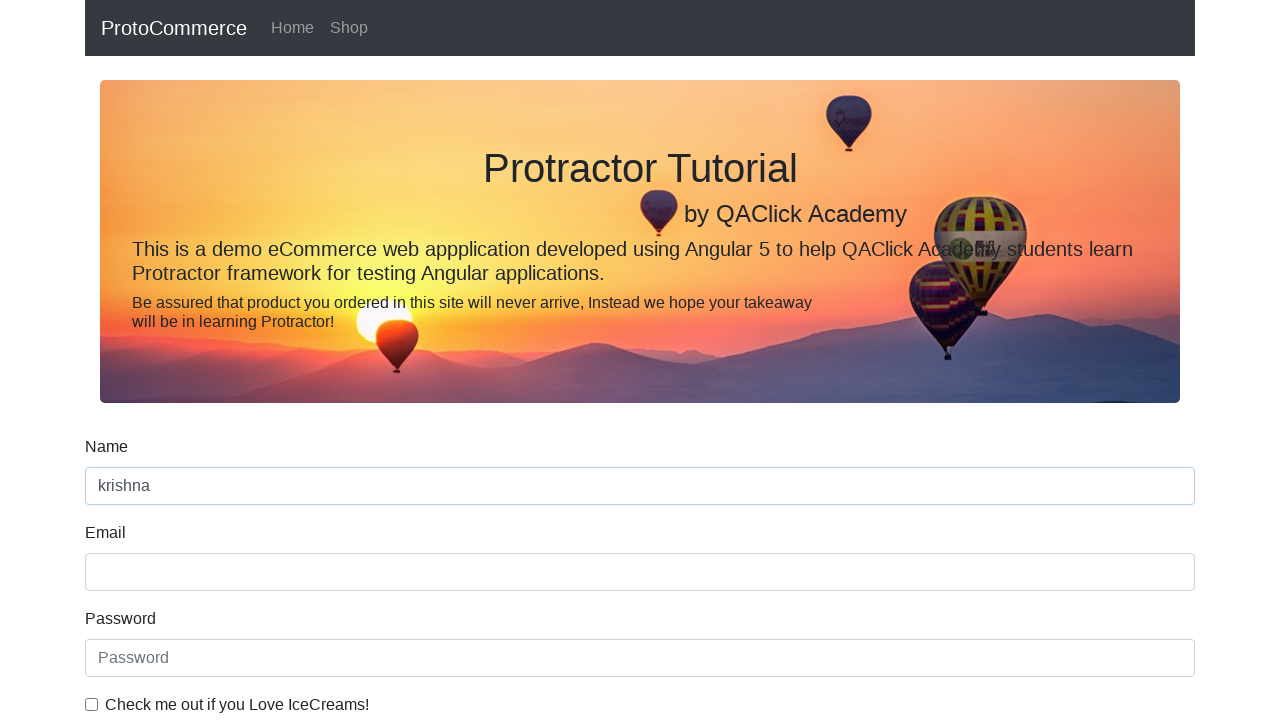

Filled email field with 'krishna@gmail.com' on input[name='email']
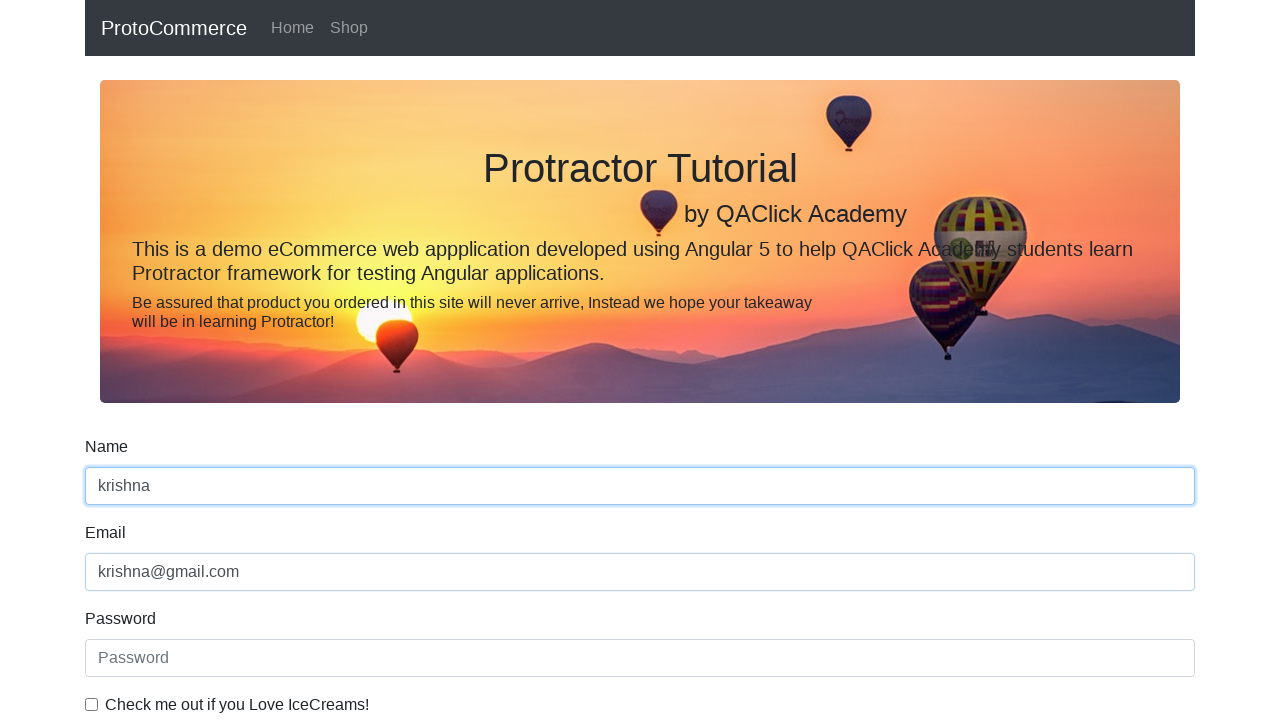

Filled password field with 'krishna' on #exampleInputPassword1
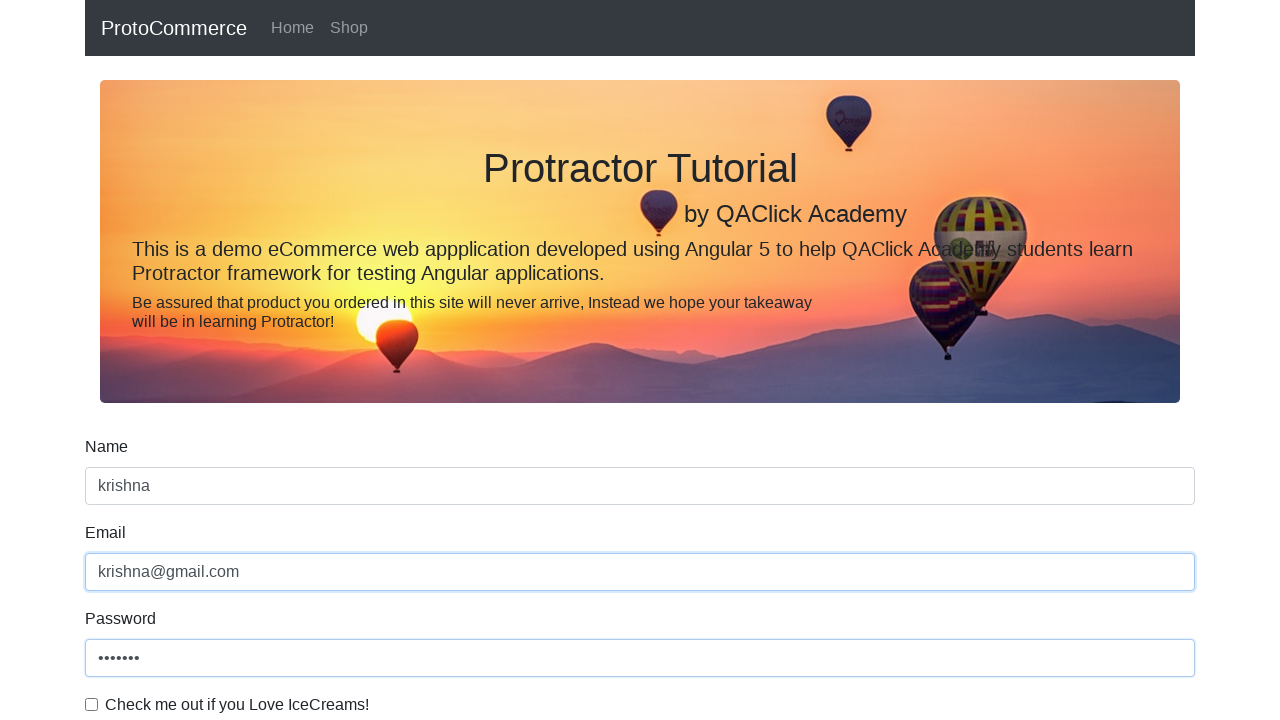

Checked the checkbox at (92, 704) on #exampleCheck1
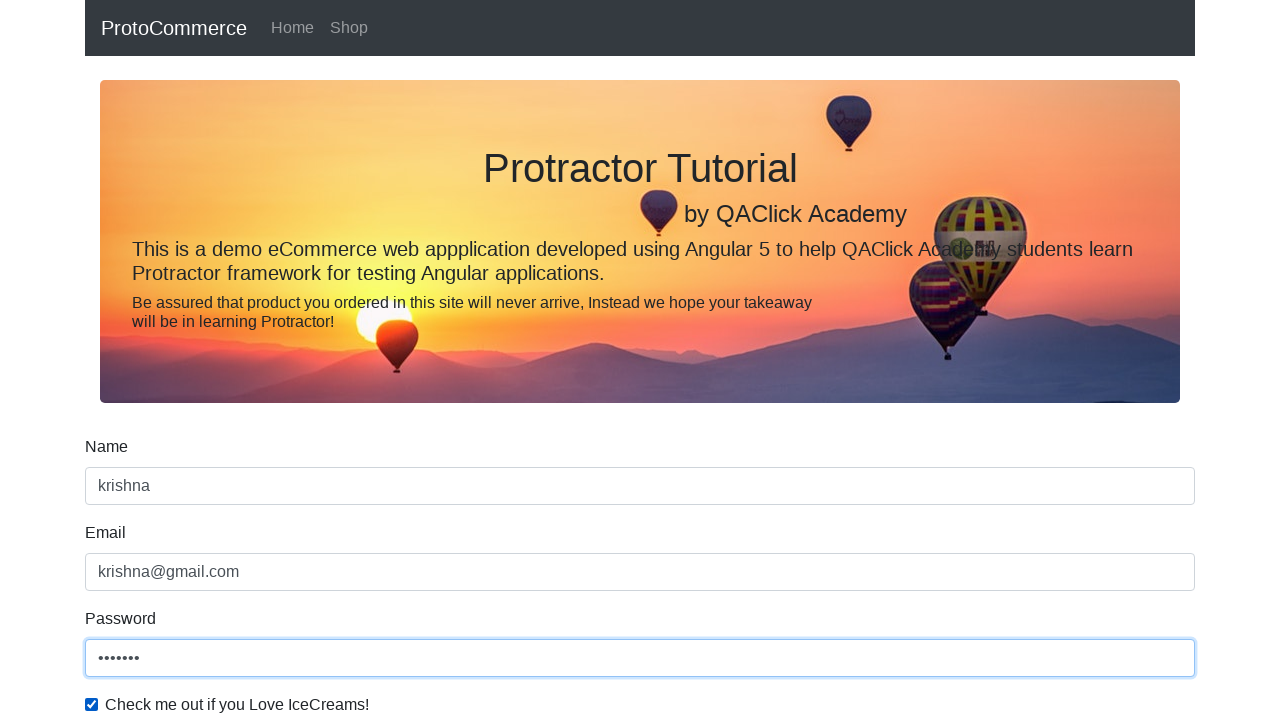

Selected 'Female' from gender dropdown on #exampleFormControlSelect1
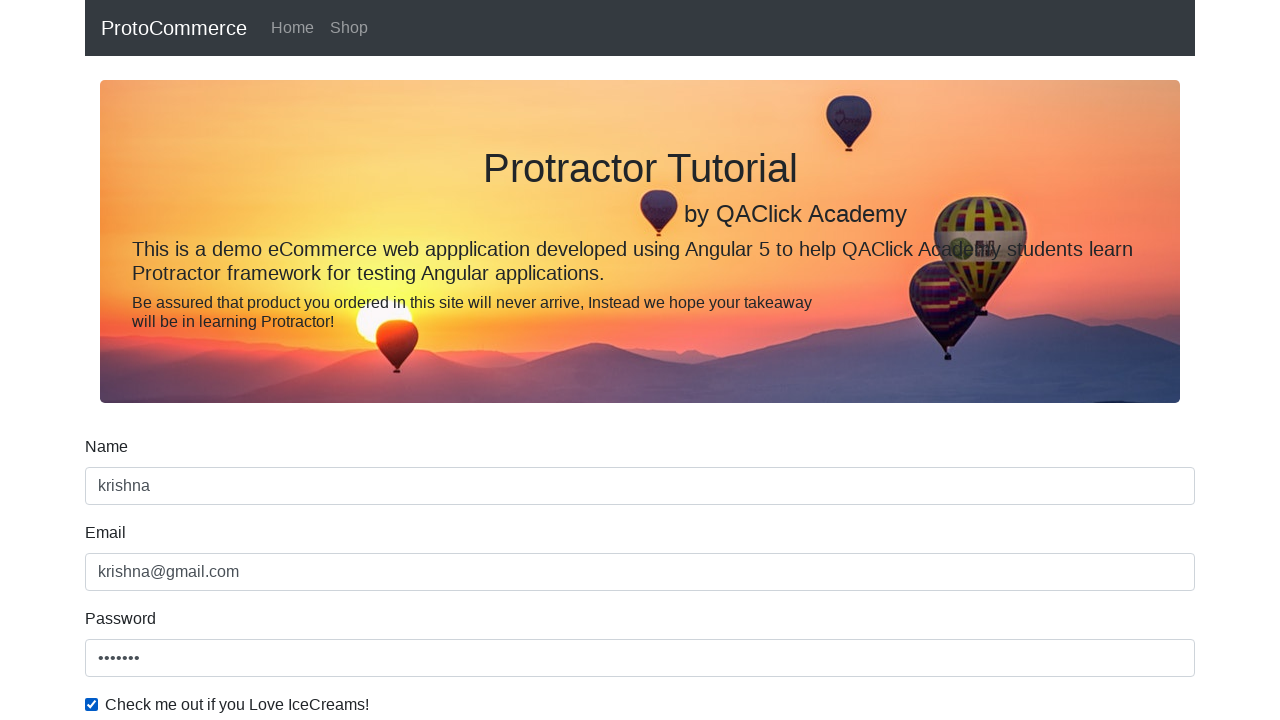

Selected second radio button for employment status at (326, 360) on #inlineRadio2
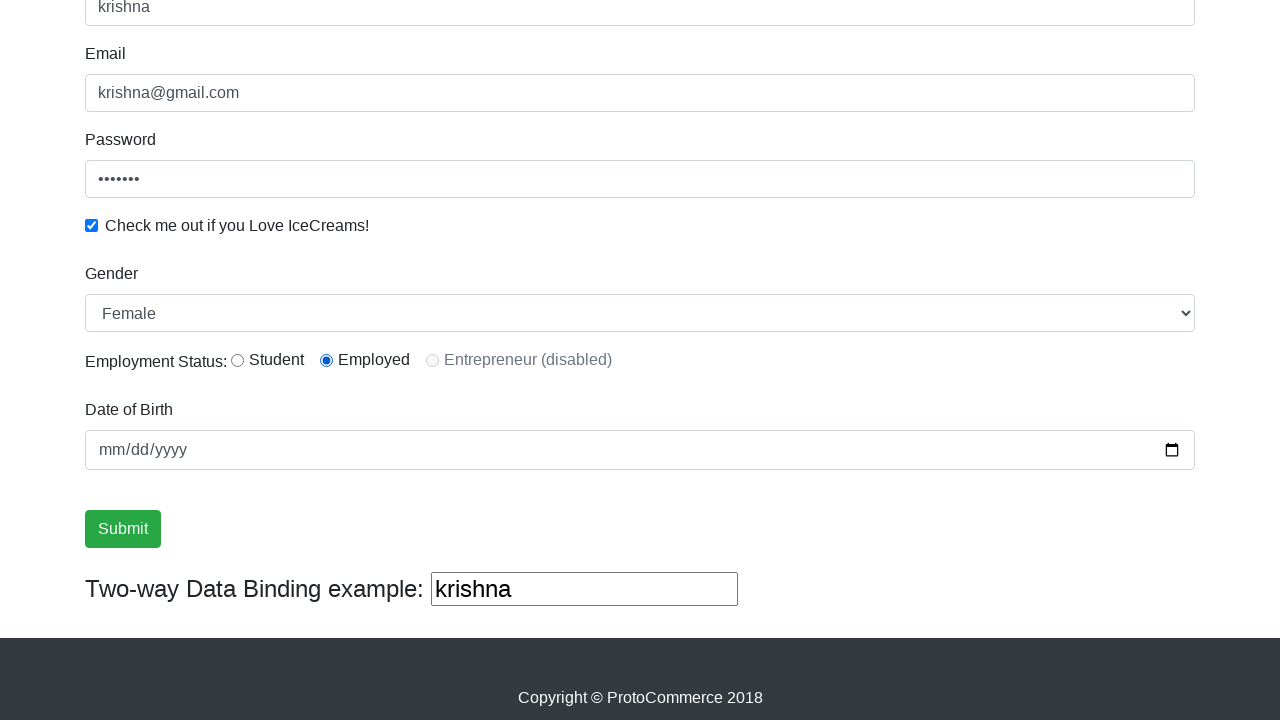

Filled birth date field with '2023-02-12' on input[name='bday']
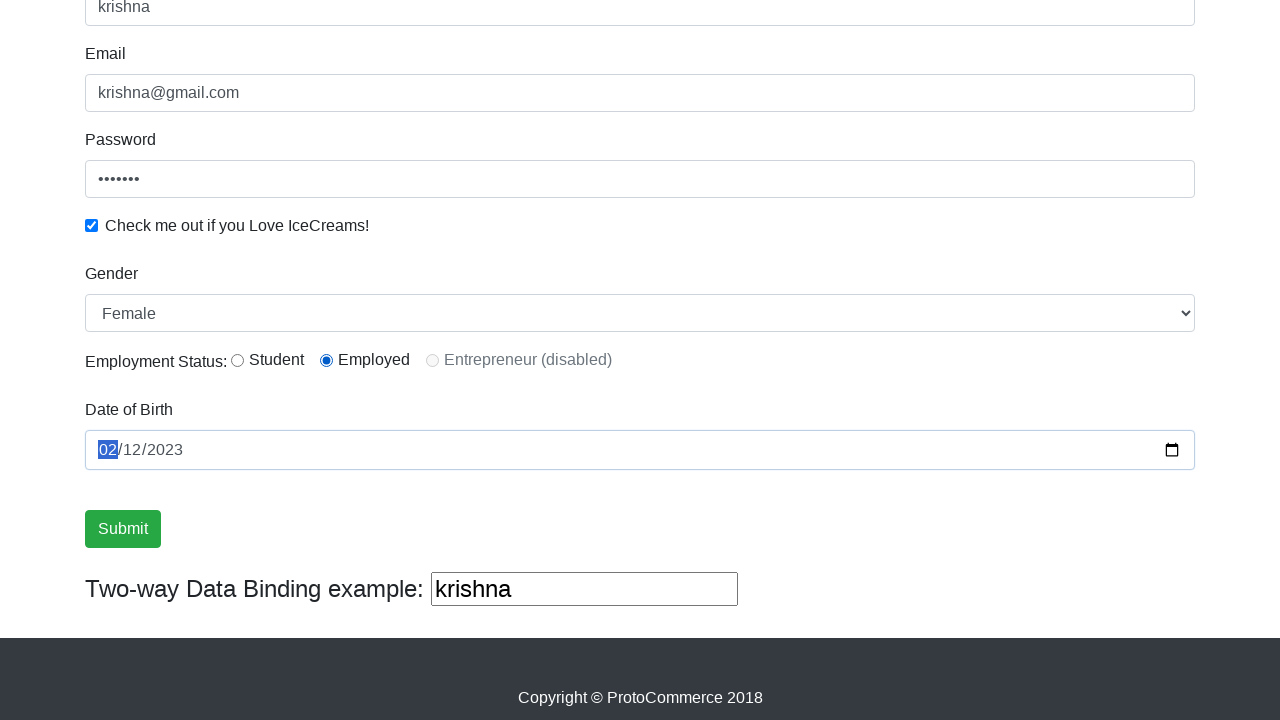

Clicked submit button to submit the form at (123, 529) on input.btn.btn-success
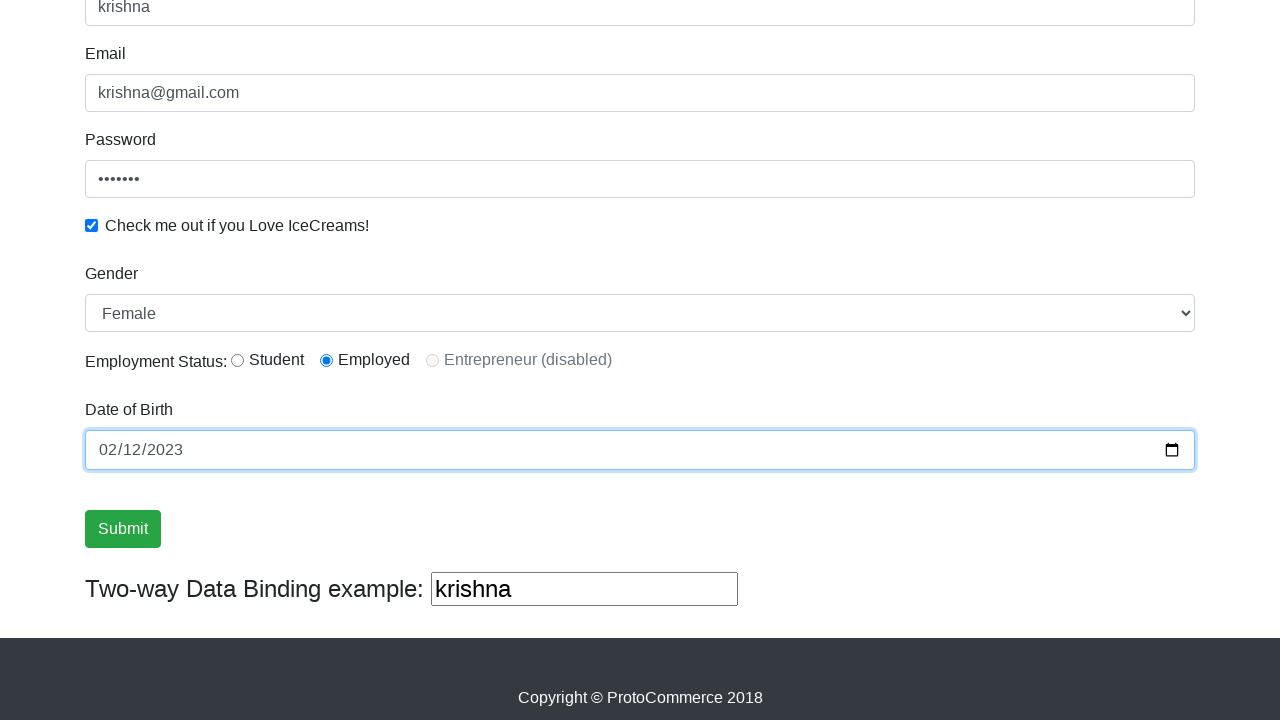

Form submission successful - success message appeared
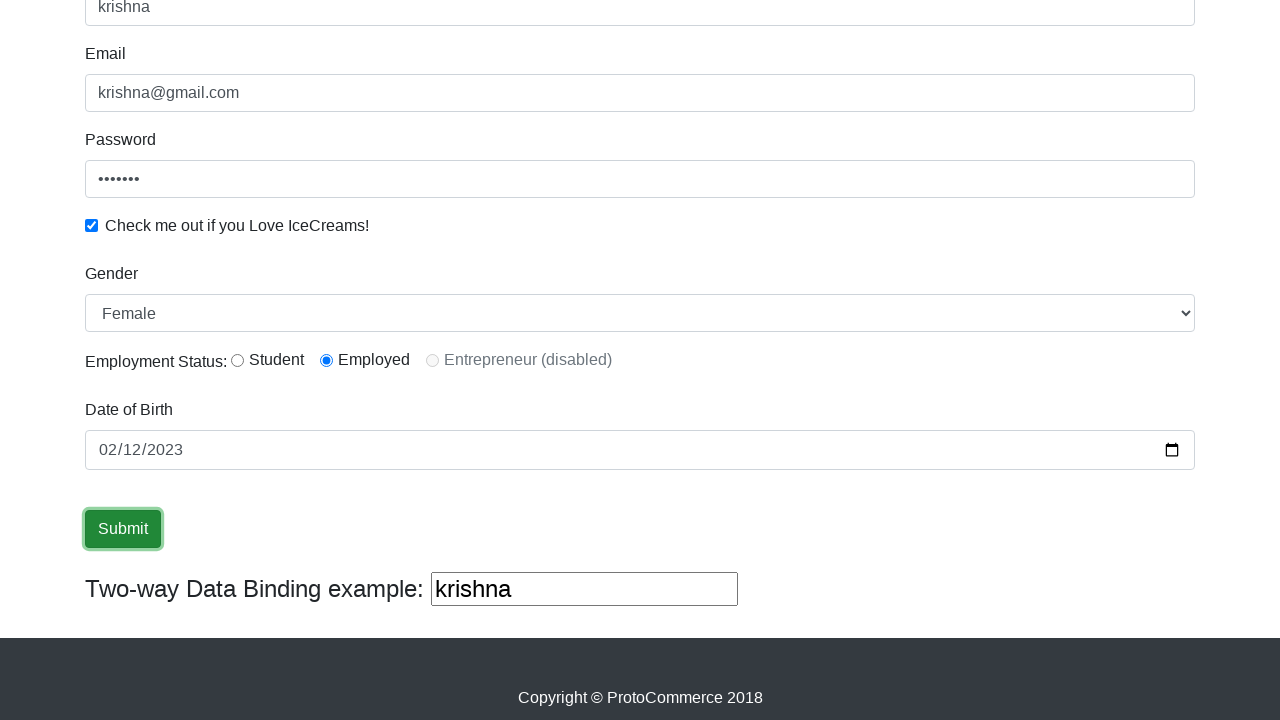

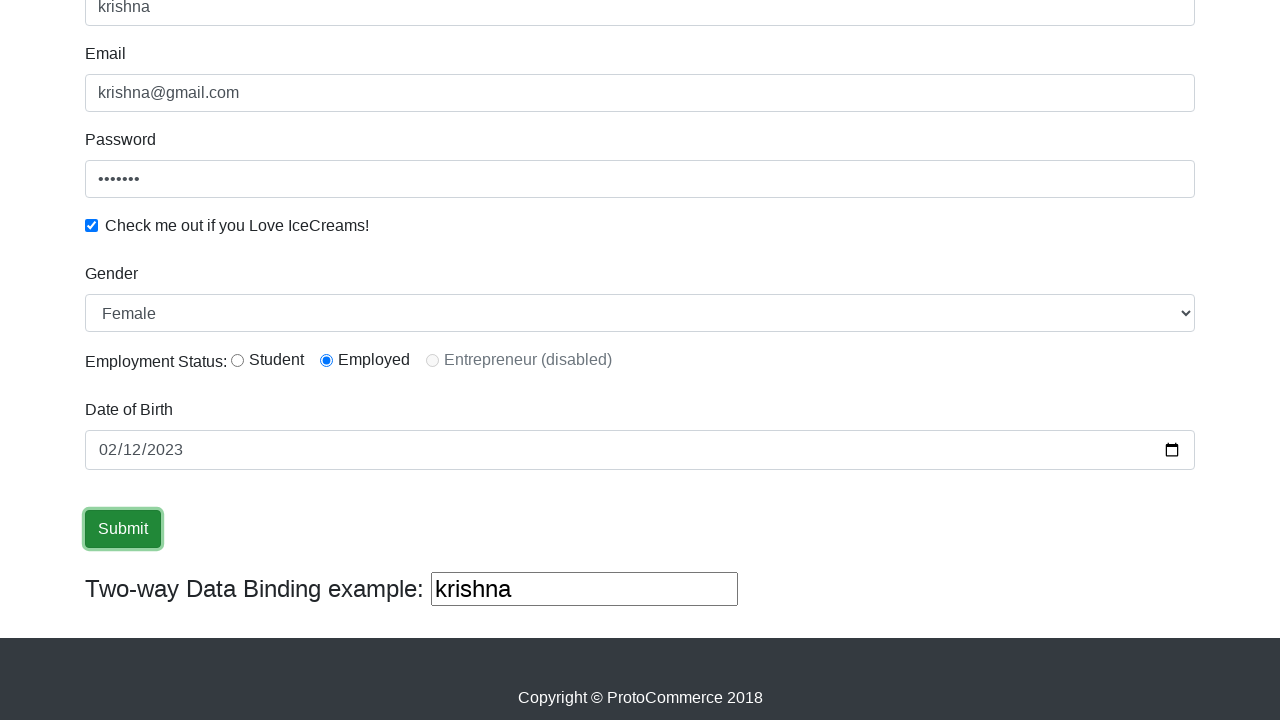